Tests adding a Samsung Galaxy S6 product to the shopping cart on the Demoblaze e-commerce demo site, including handling the confirmation dialog that appears.

Starting URL: https://demoblaze.com/

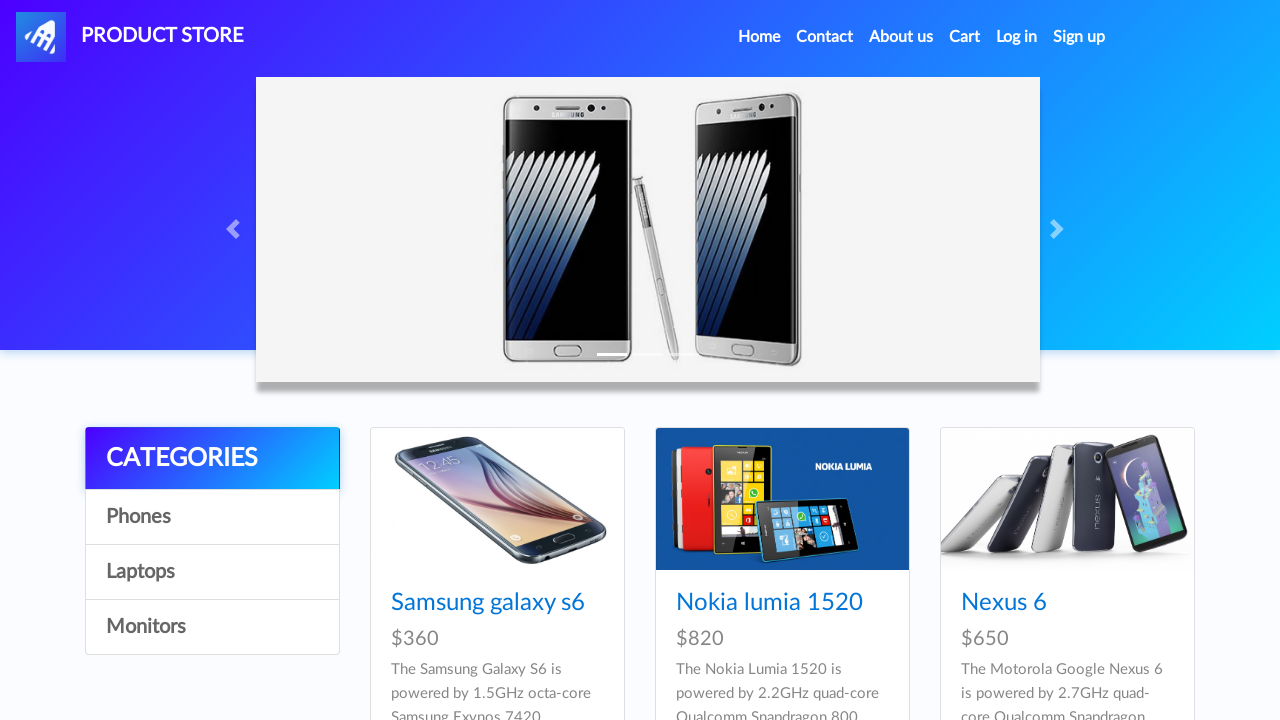

Clicked on Samsung Galaxy S6 product link at (488, 603) on internal:role=link[name="Samsung galaxy s6"i]
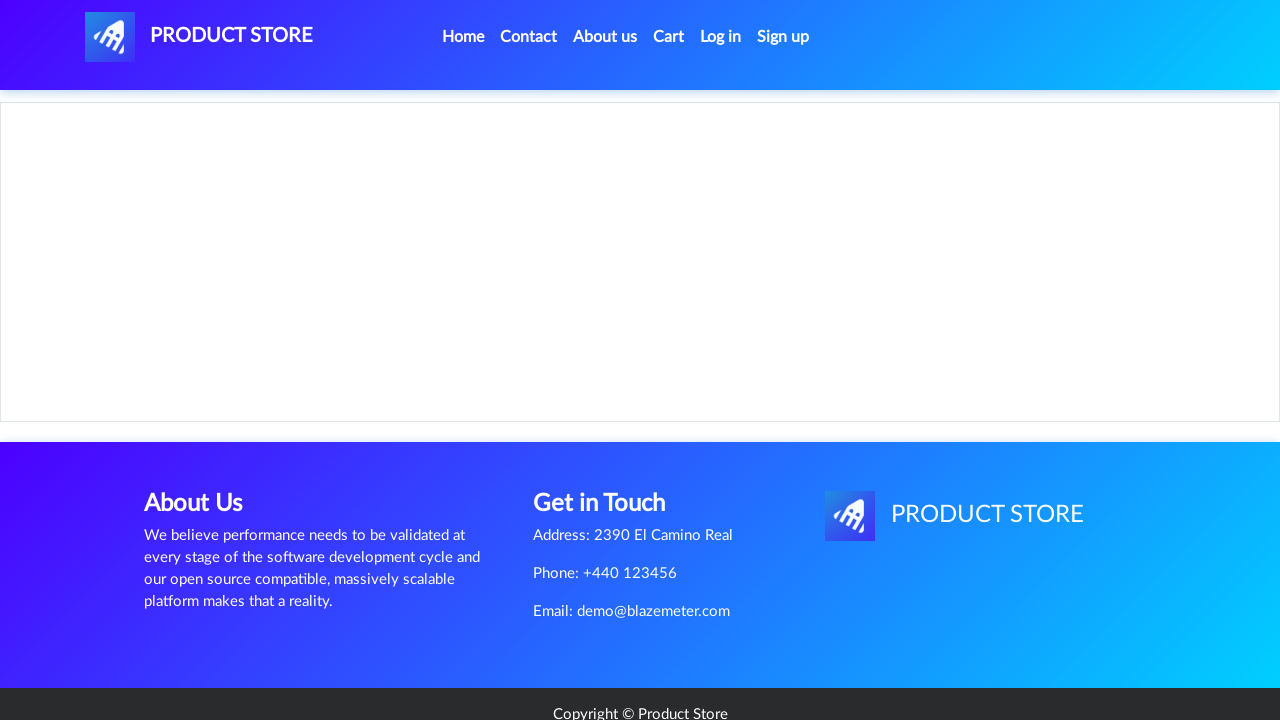

Set up dialog handler to dismiss confirmation dialog
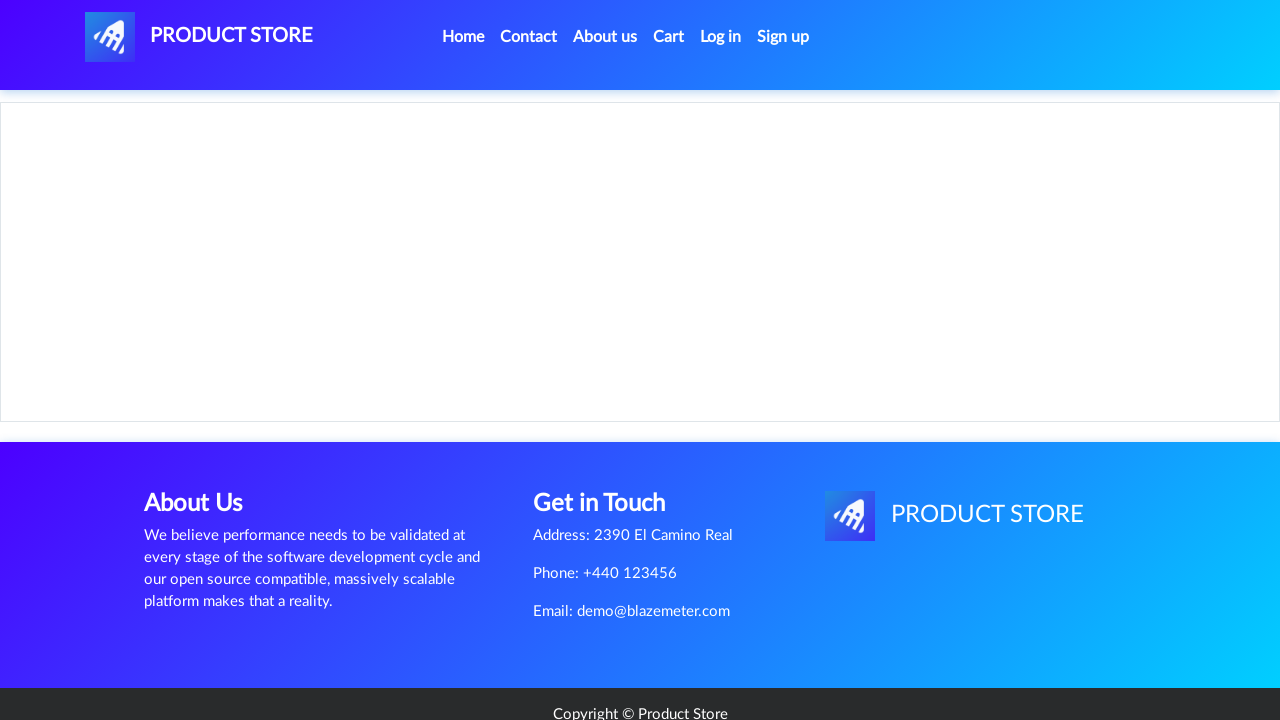

Clicked Add to cart button at (610, 440) on internal:role=link[name="Add to cart"i]
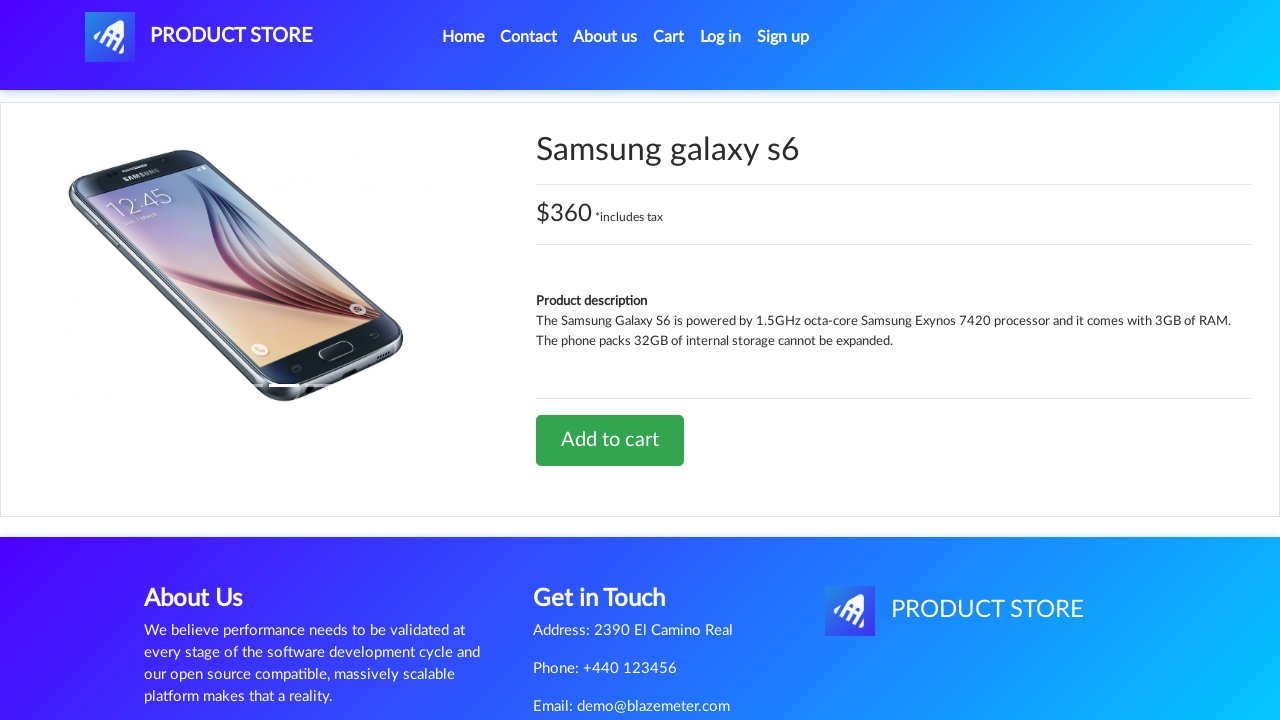

Waited for confirmation dialog to be handled
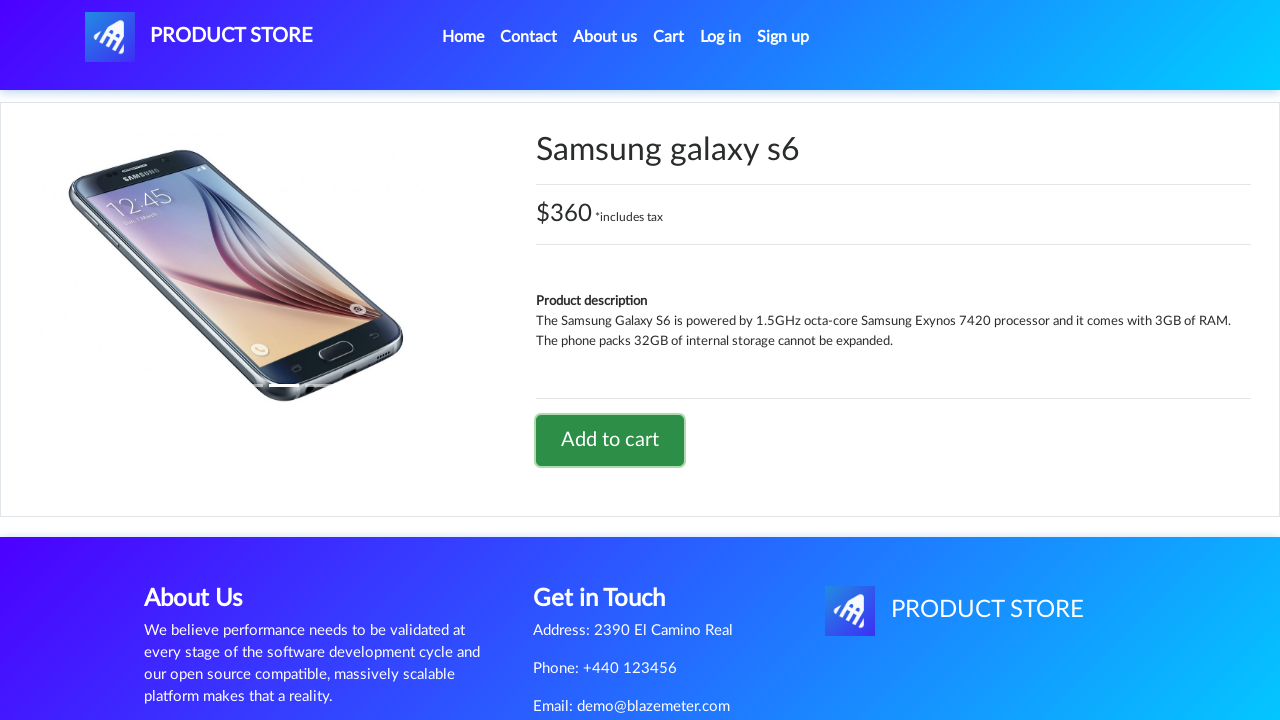

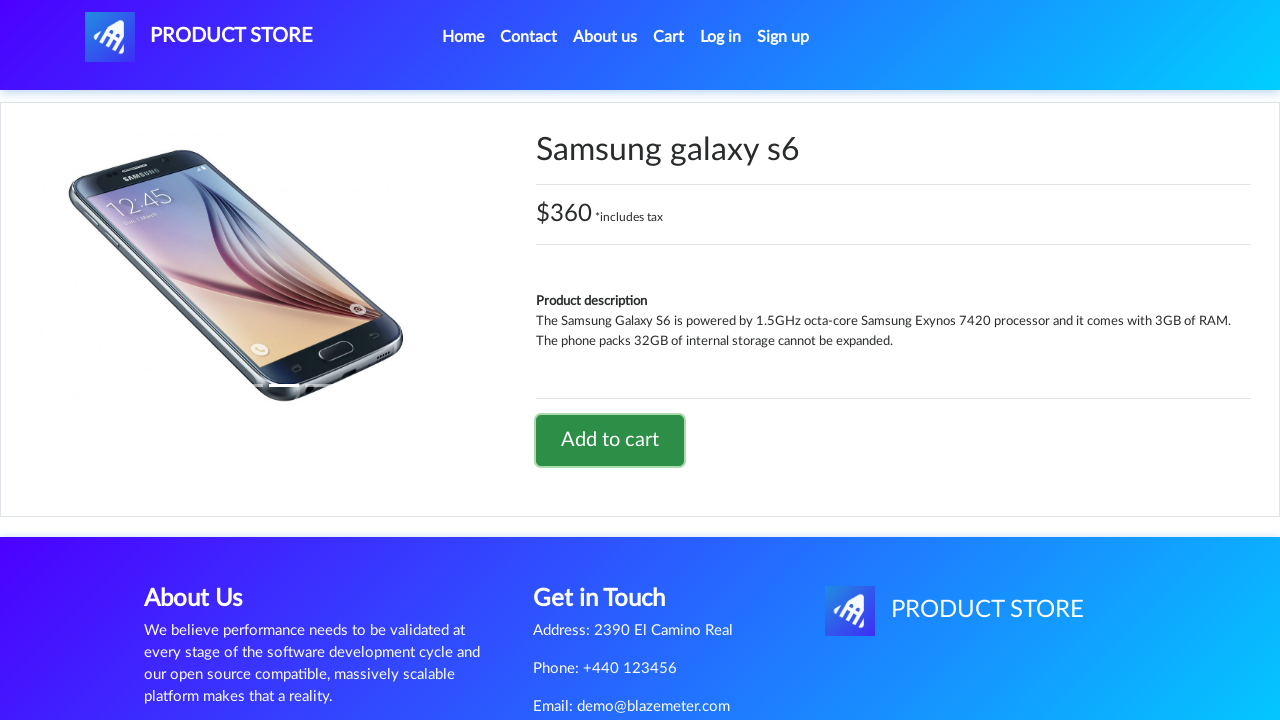